Tests that a todo item is removed if edited to an empty string

Starting URL: https://demo.playwright.dev/todomvc

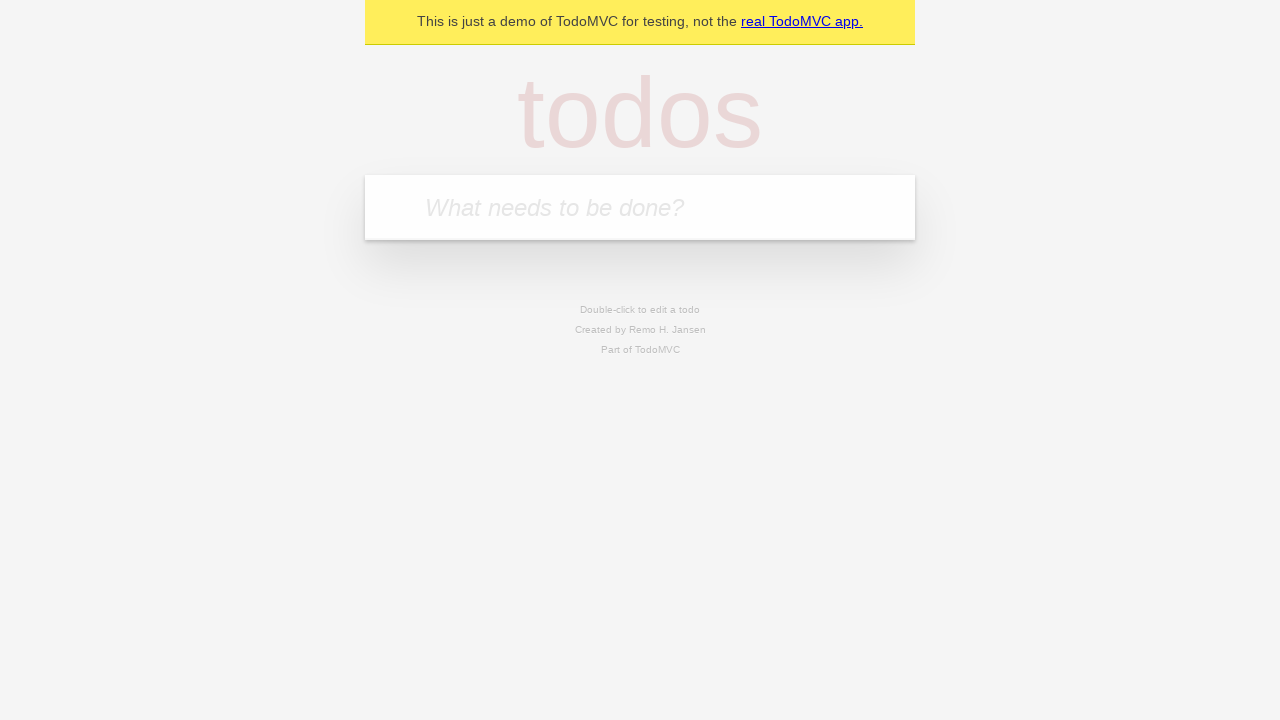

Filled input field with 'buy some cheese' on internal:attr=[placeholder="What needs to be done?"i]
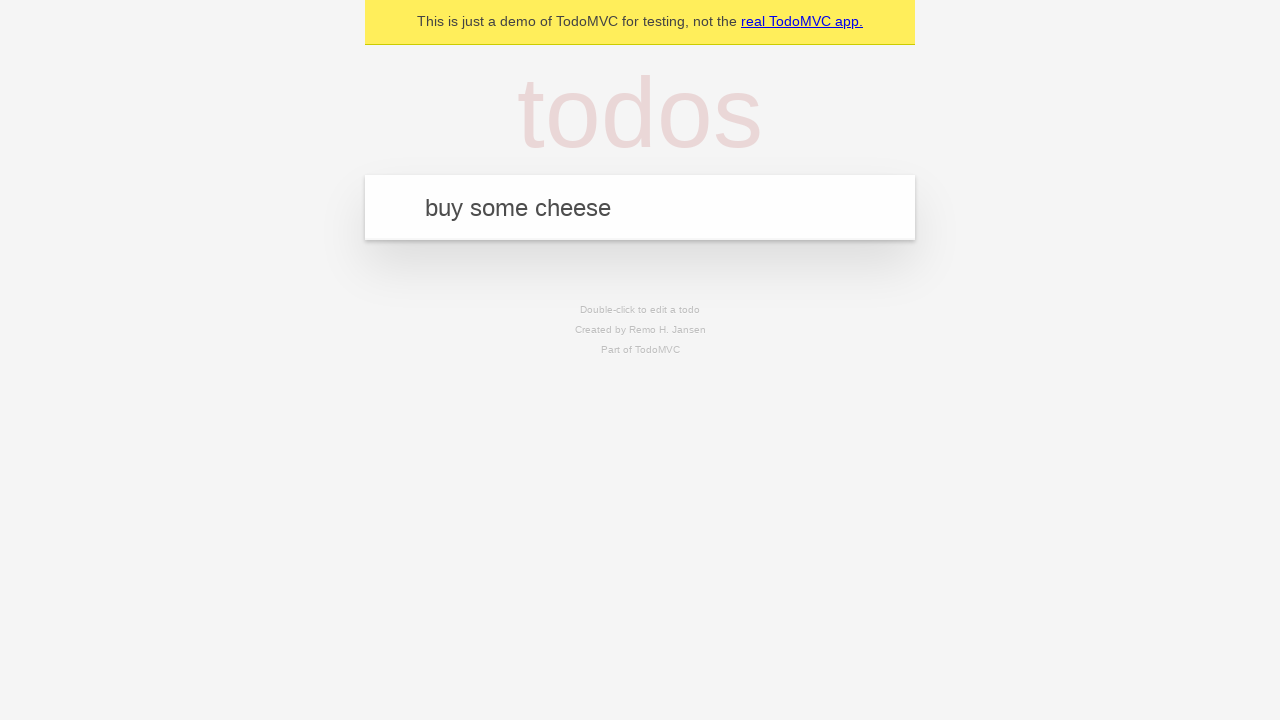

Pressed Enter to add first todo item on internal:attr=[placeholder="What needs to be done?"i]
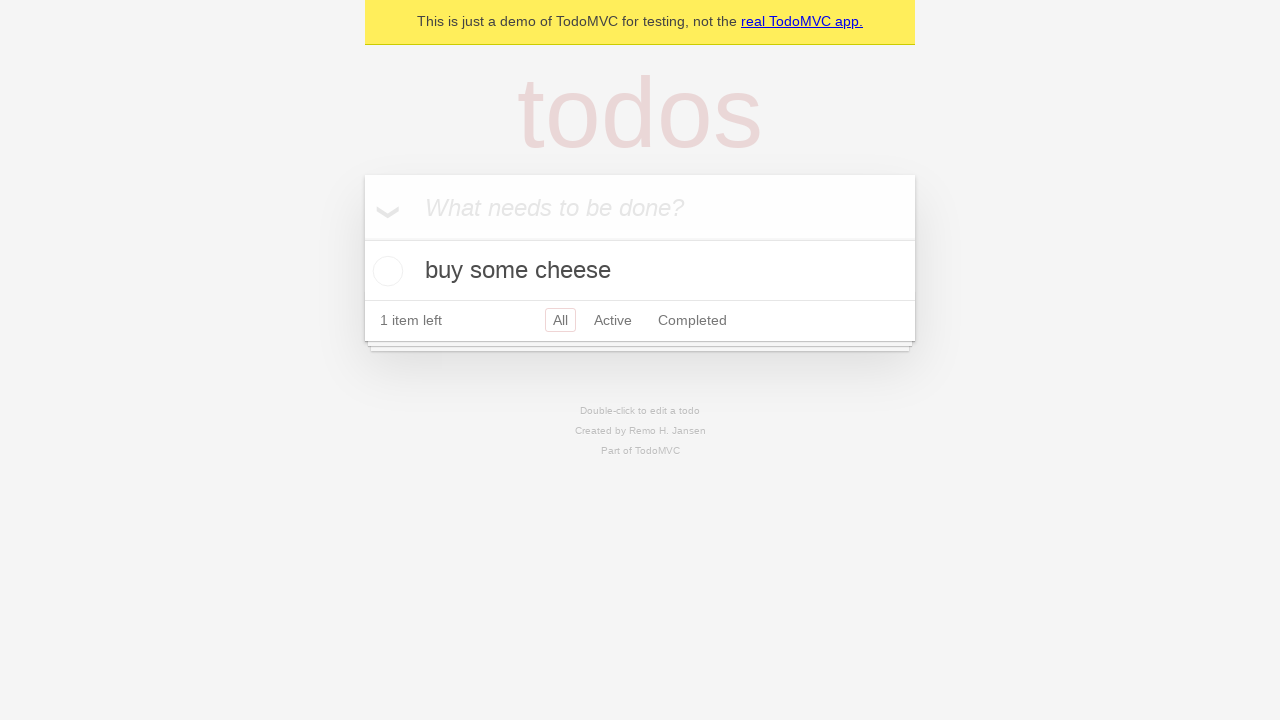

Filled input field with 'feed the cat' on internal:attr=[placeholder="What needs to be done?"i]
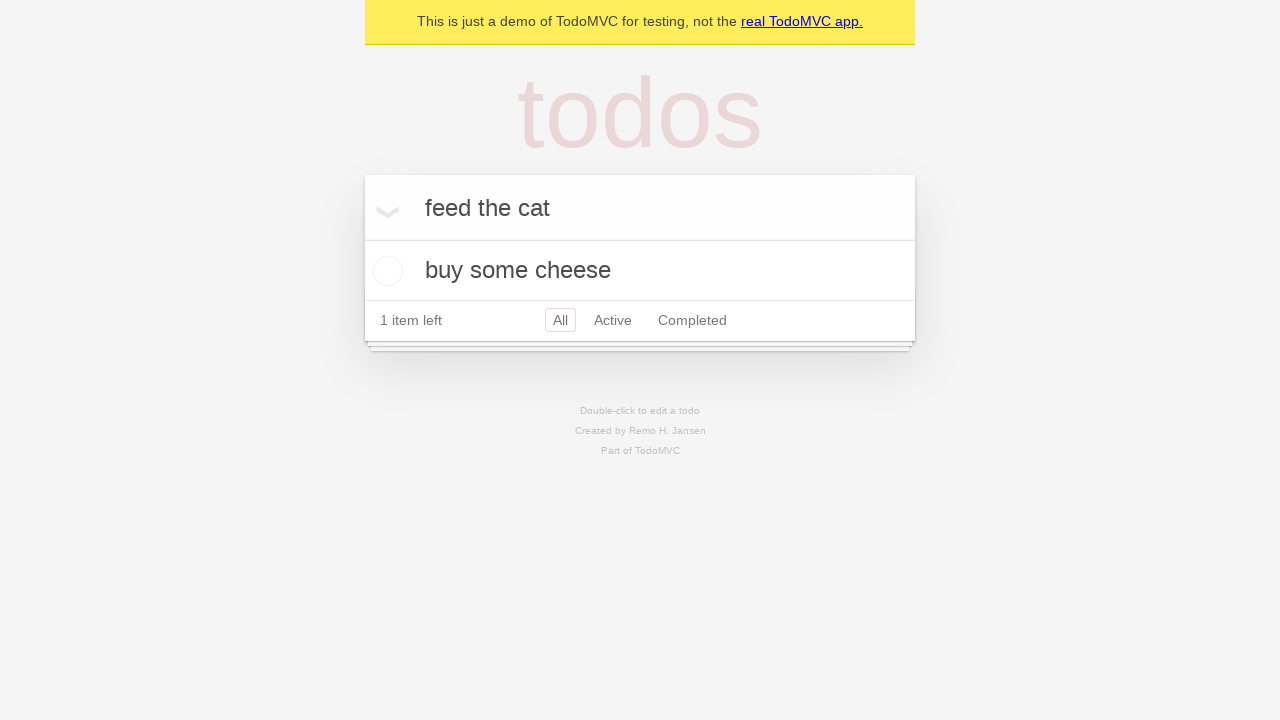

Pressed Enter to add second todo item on internal:attr=[placeholder="What needs to be done?"i]
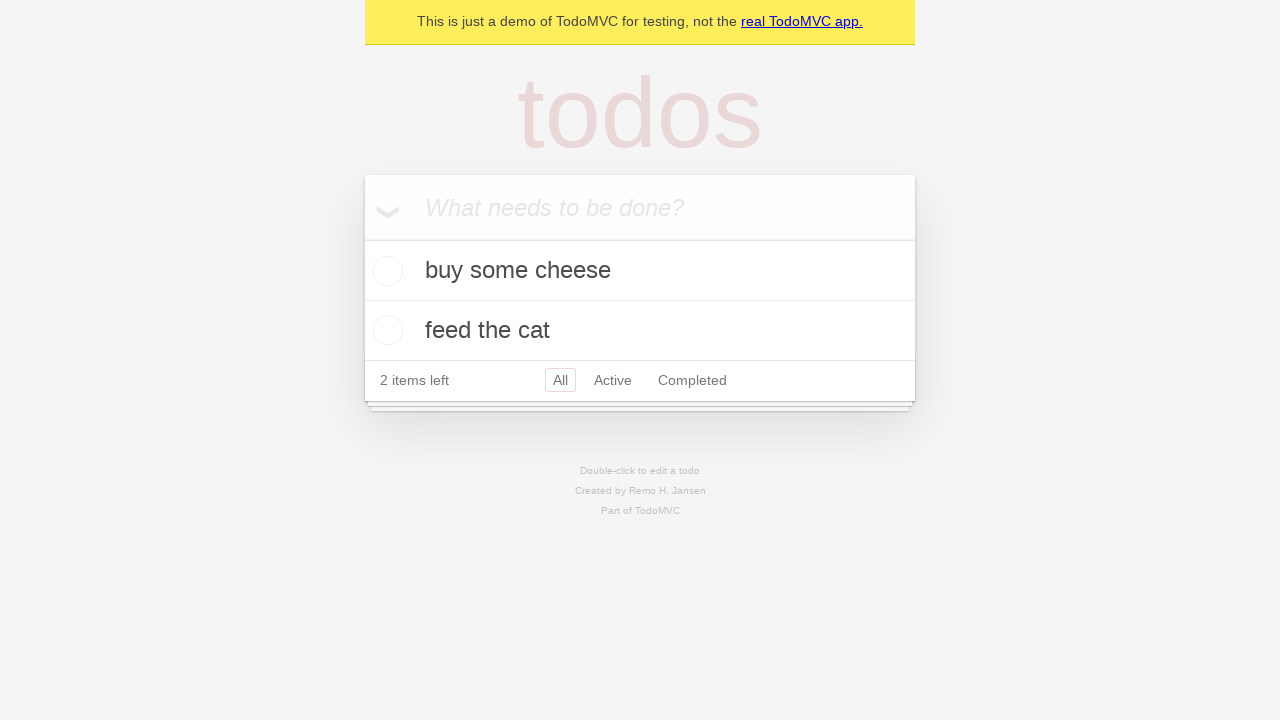

Filled input field with 'book a doctors appointment' on internal:attr=[placeholder="What needs to be done?"i]
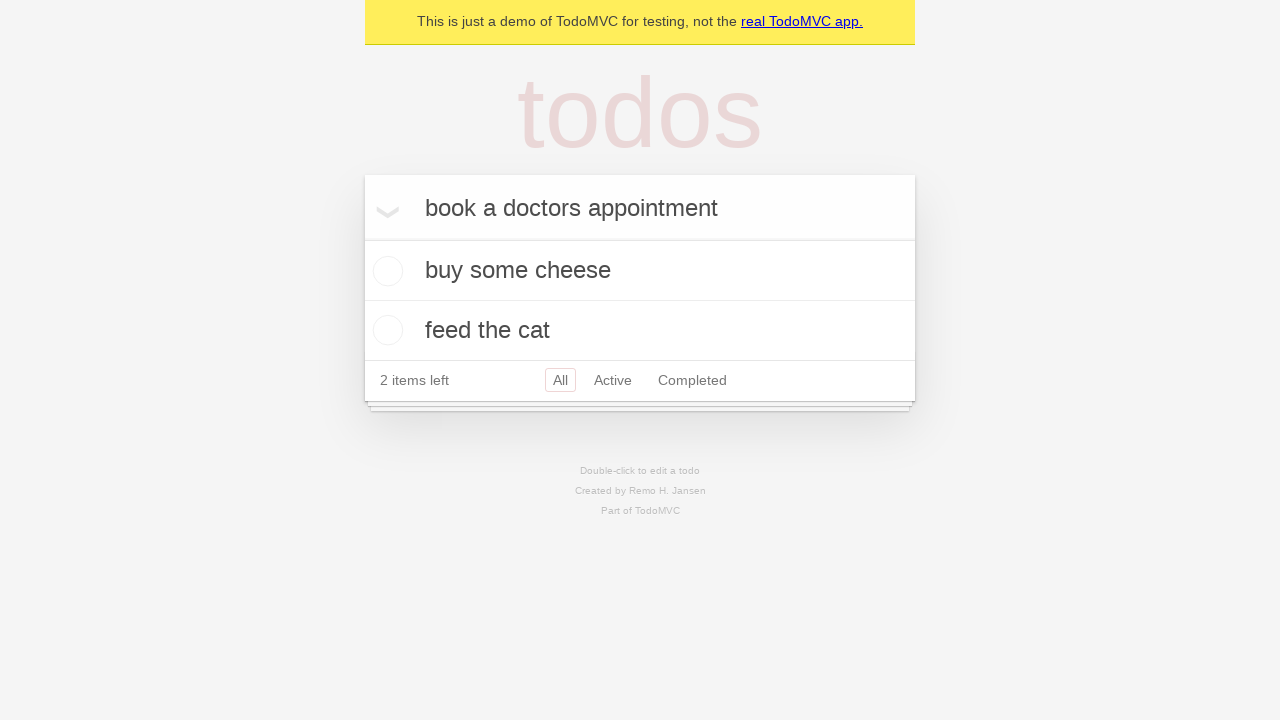

Pressed Enter to add third todo item on internal:attr=[placeholder="What needs to be done?"i]
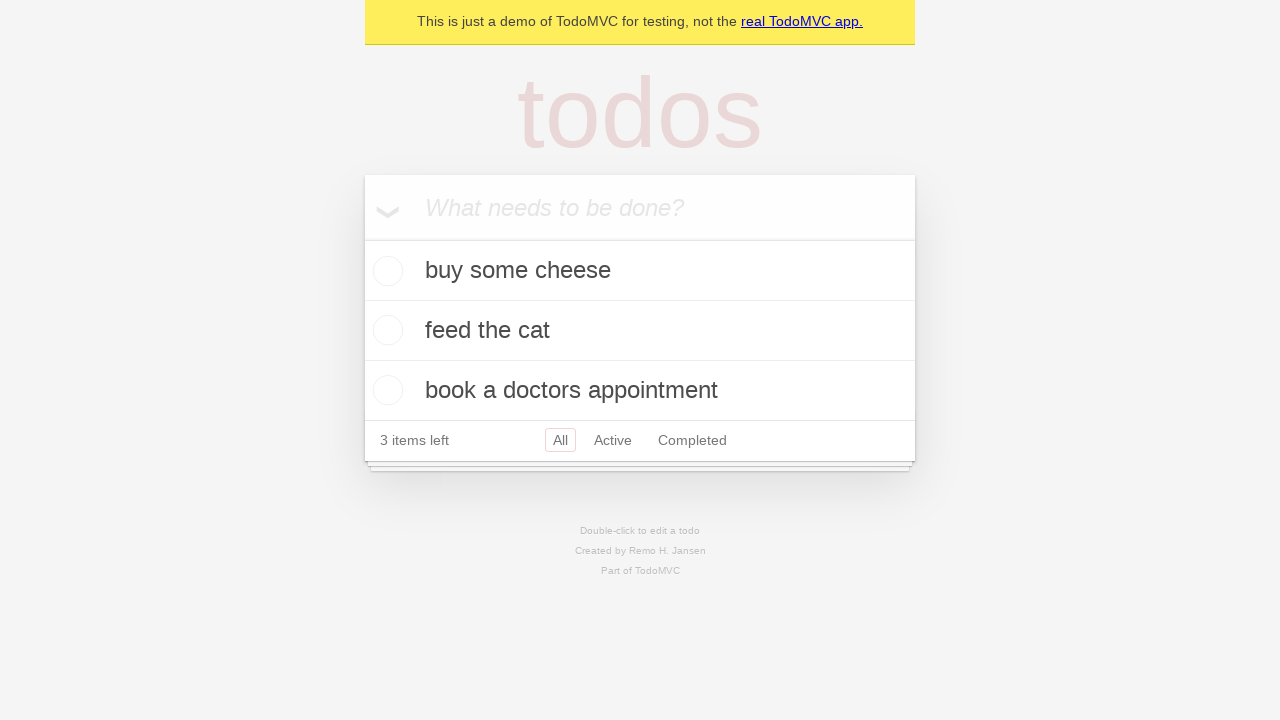

Double-clicked second todo item to enter edit mode at (640, 331) on internal:testid=[data-testid="todo-item"s] >> nth=1
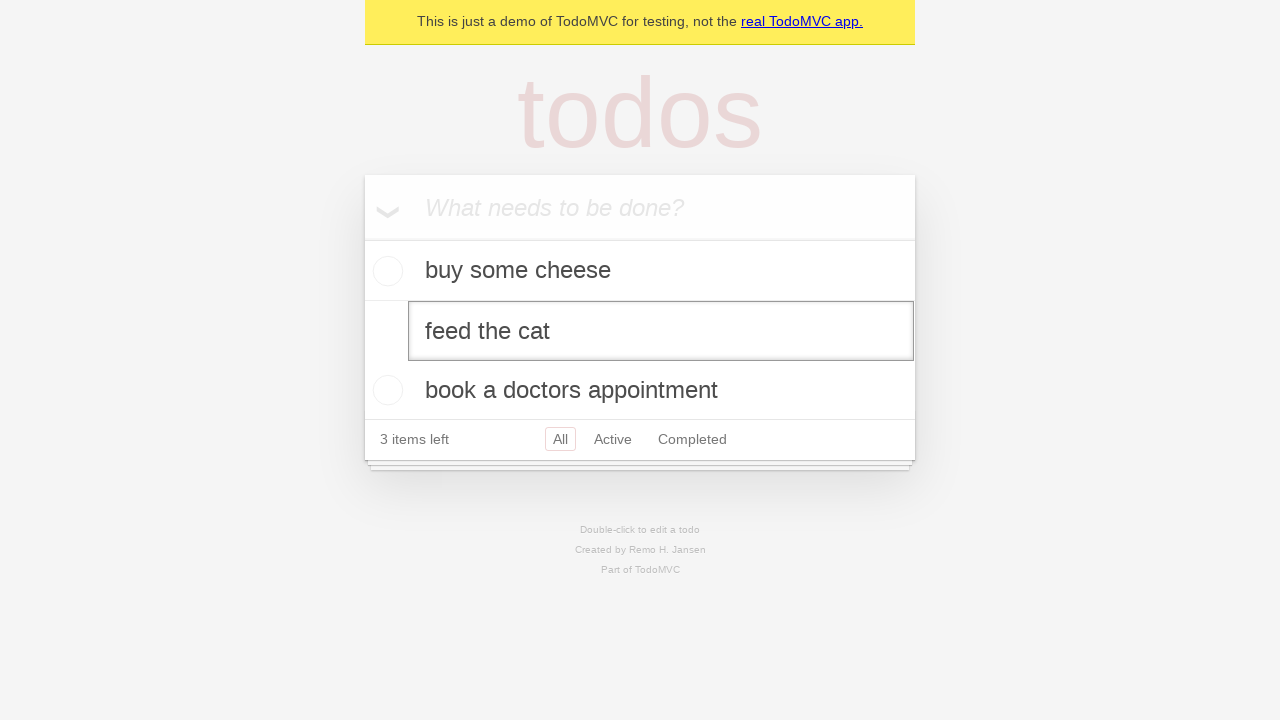

Cleared text in edit field (empty string) on internal:testid=[data-testid="todo-item"s] >> nth=1 >> internal:role=textbox[nam
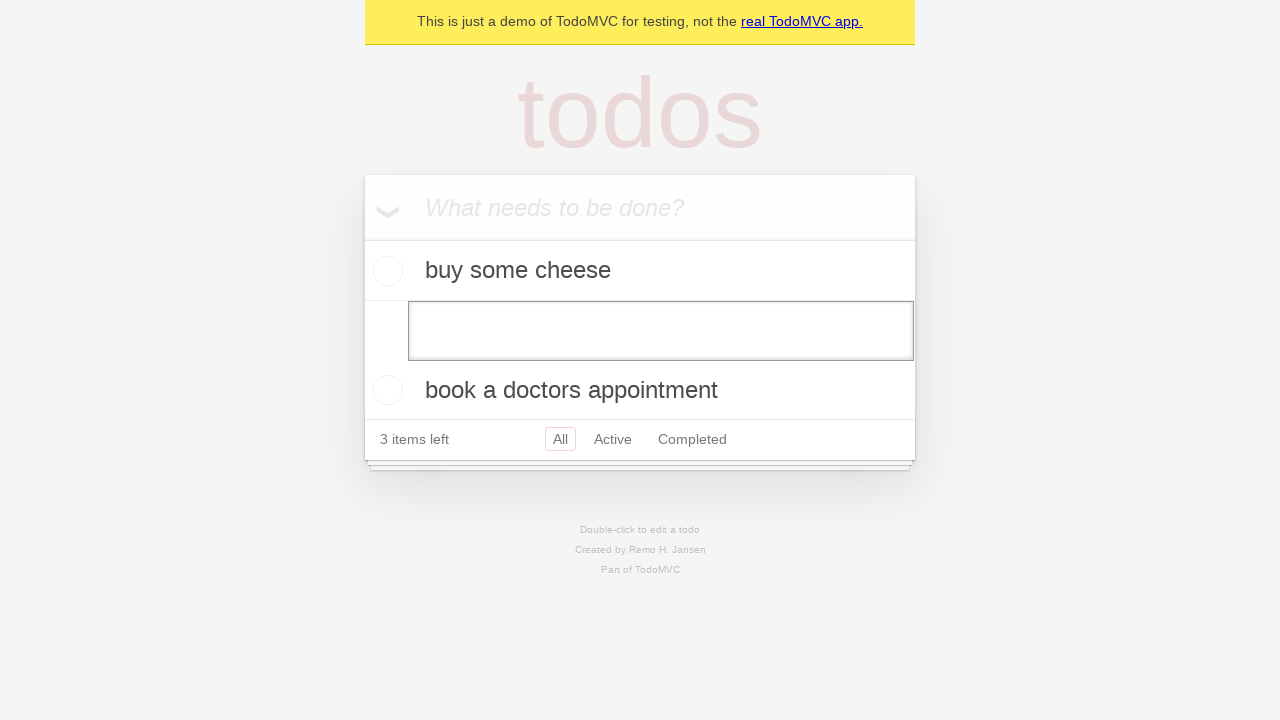

Pressed Enter to confirm edit with empty text - todo item should be removed on internal:testid=[data-testid="todo-item"s] >> nth=1 >> internal:role=textbox[nam
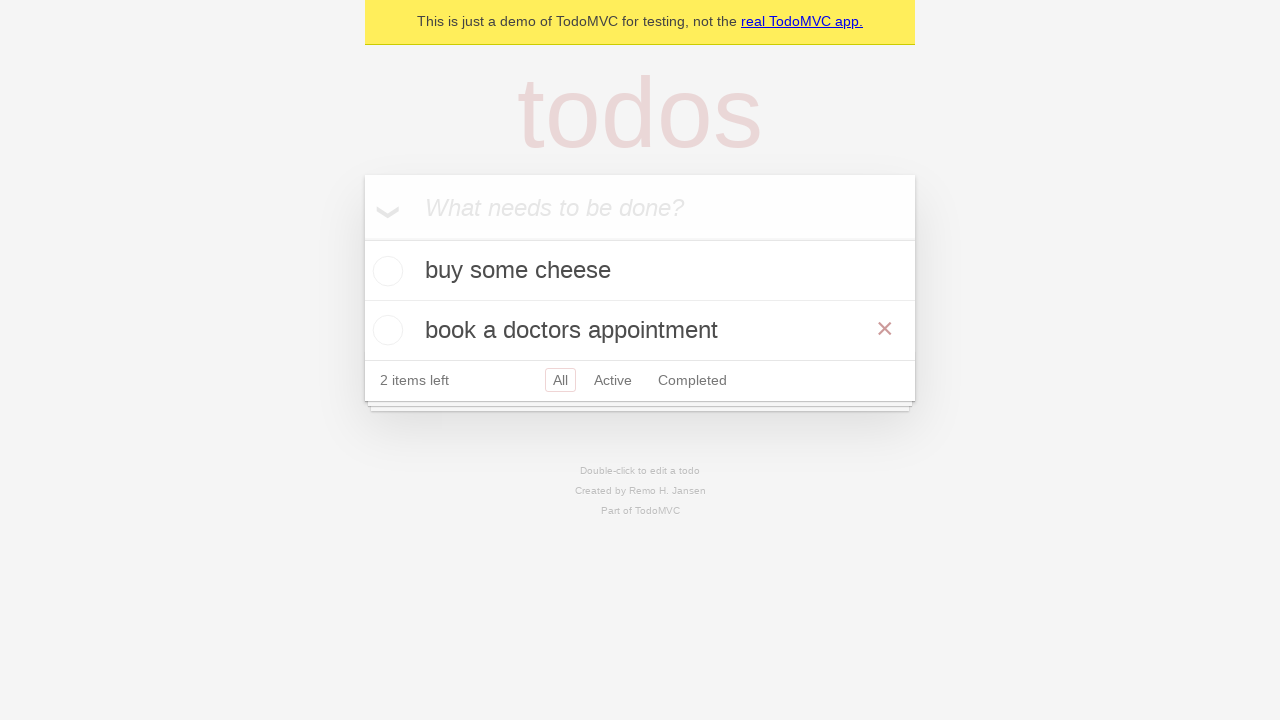

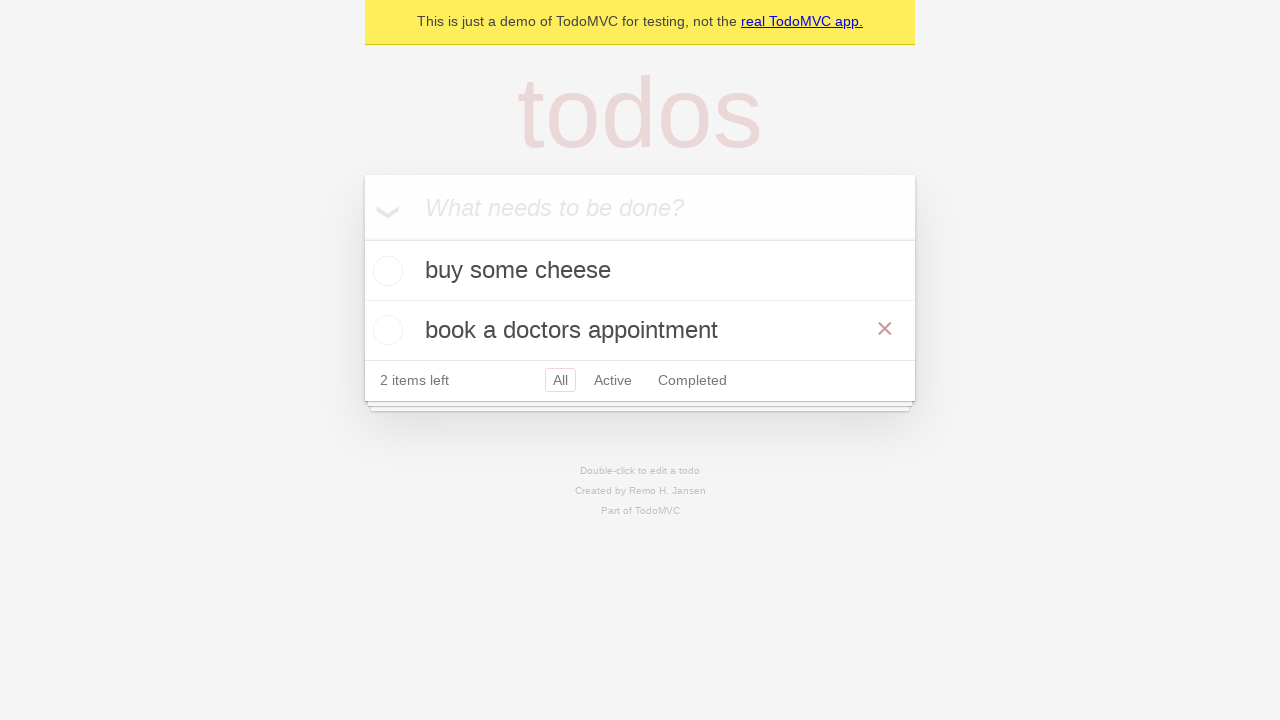